Tests keyboard and mouse actions on a practice page by entering text in uppercase using shift key modifier, then performing a right-click (context click) on a download link

Starting URL: https://awesomeqa.com/practice.html

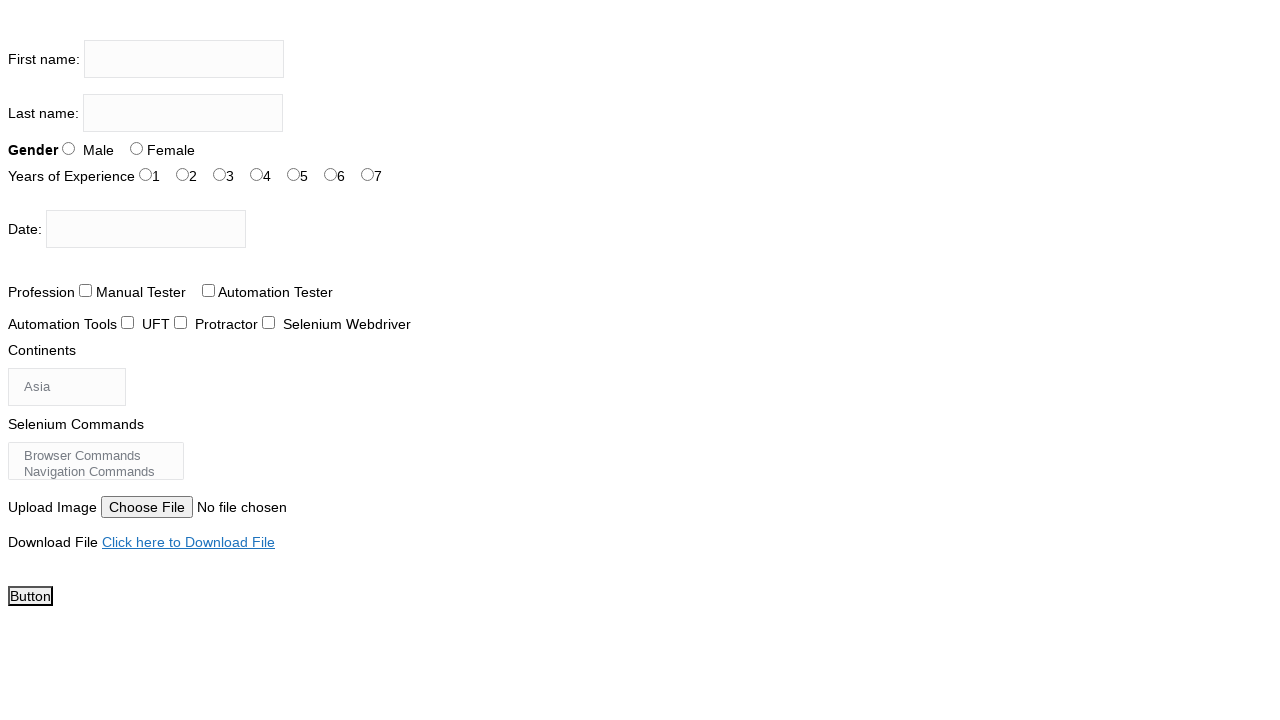

Clicked on the first name input field at (184, 59) on input[name='firstname']
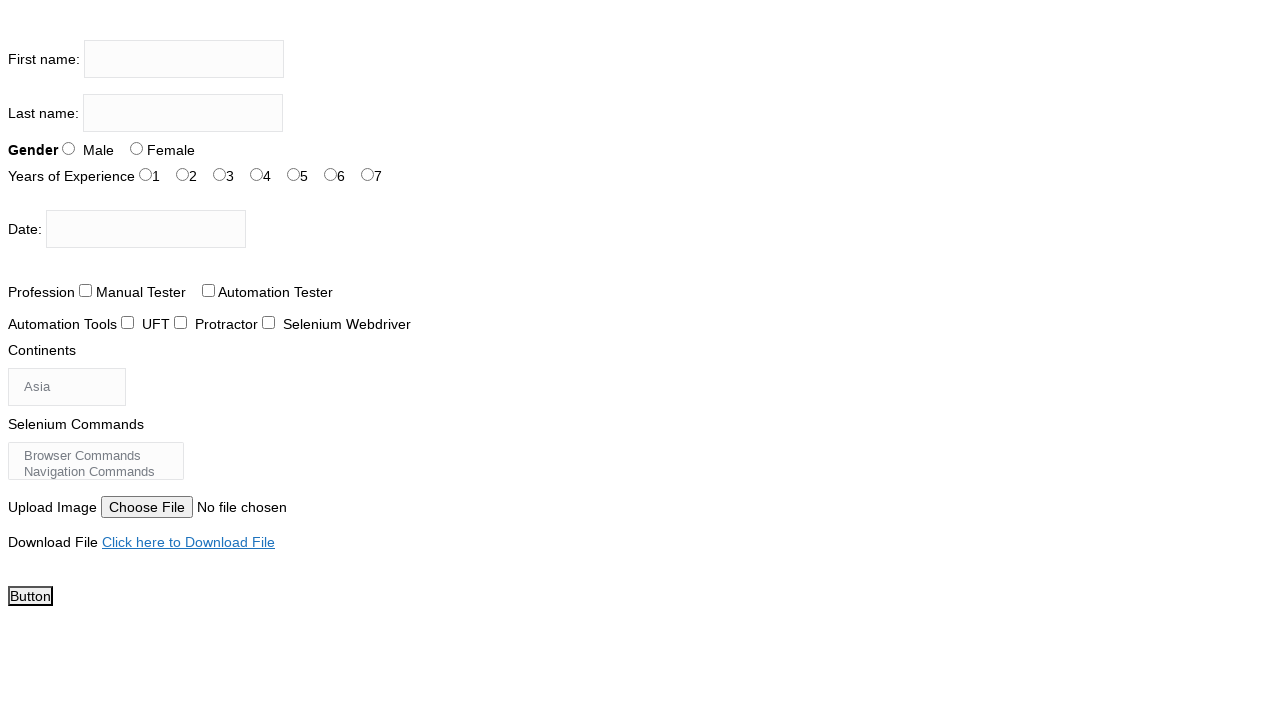

Pressed Shift key down
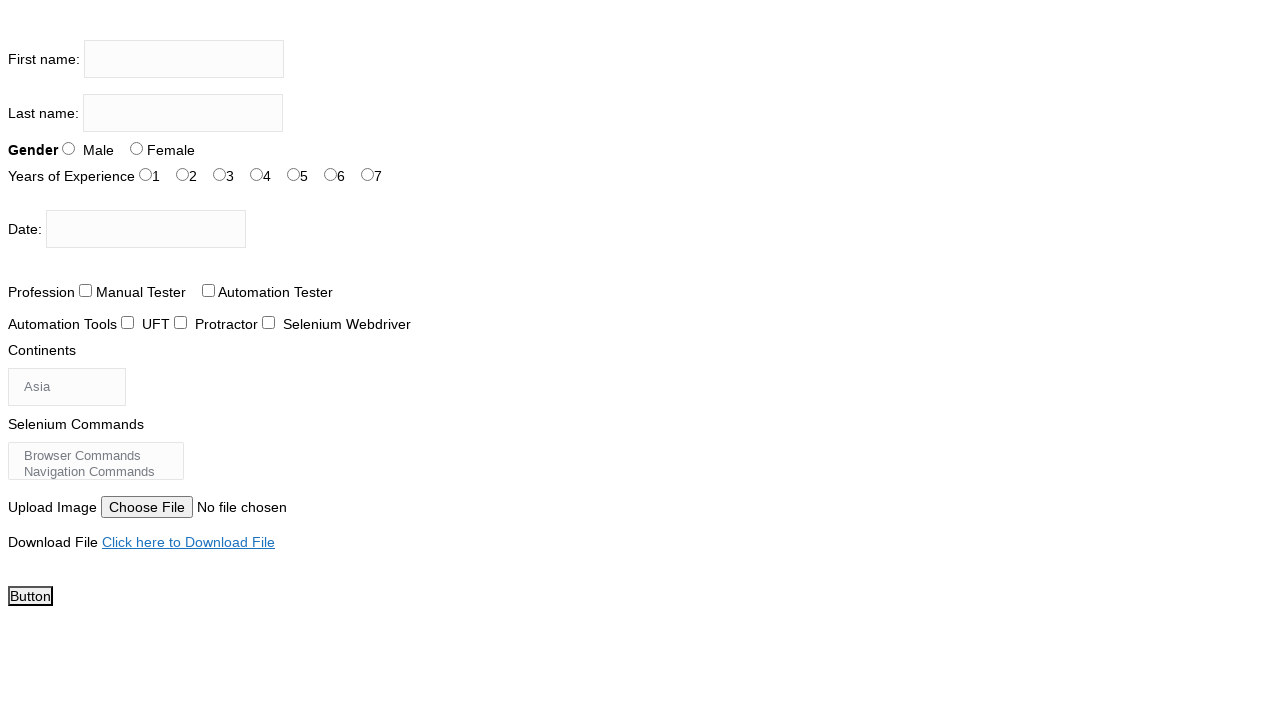

Typed 'thetestingacademy' with Shift key held down for uppercase
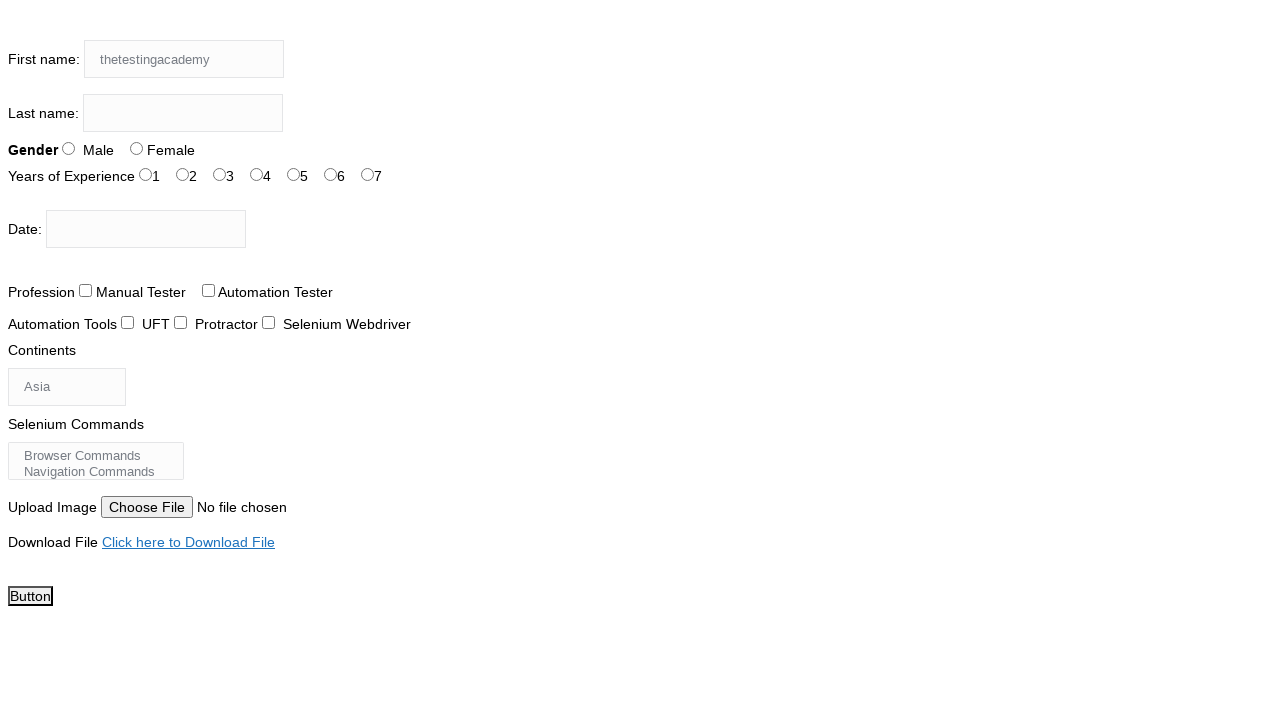

Released Shift key
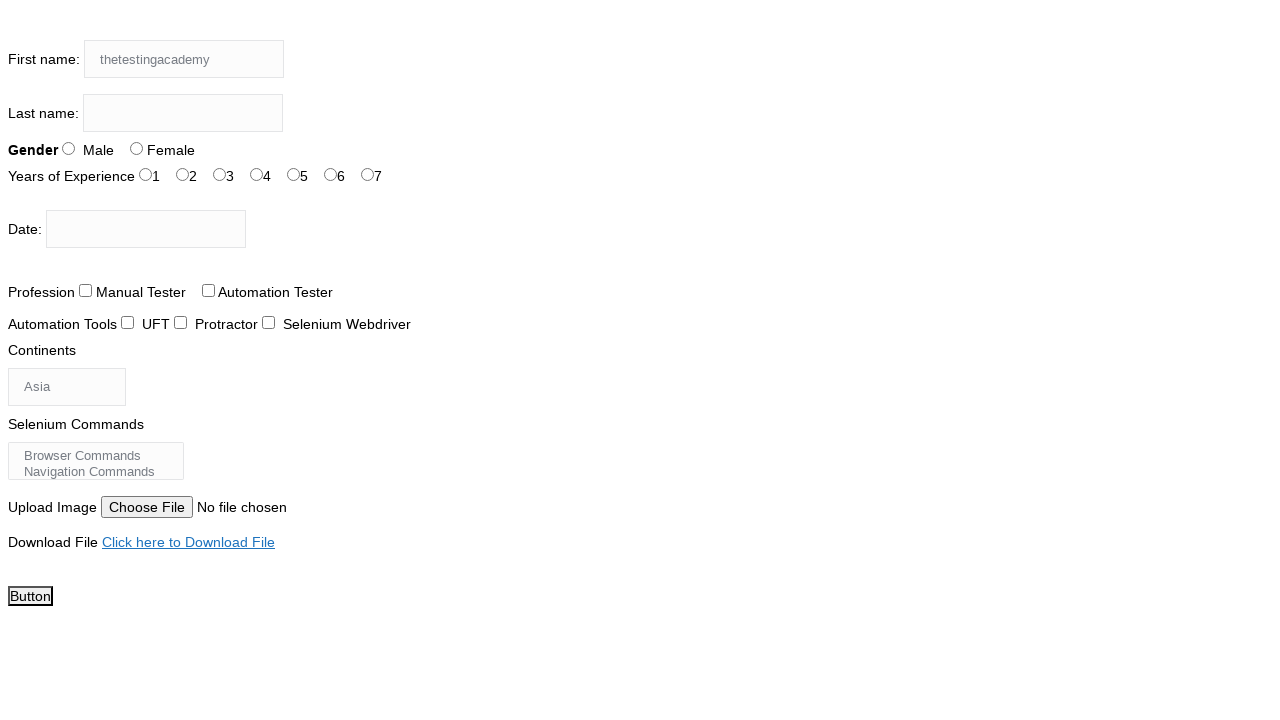

Right-clicked on the download link to open context menu at (188, 542) on a:has-text('Click here to Download File')
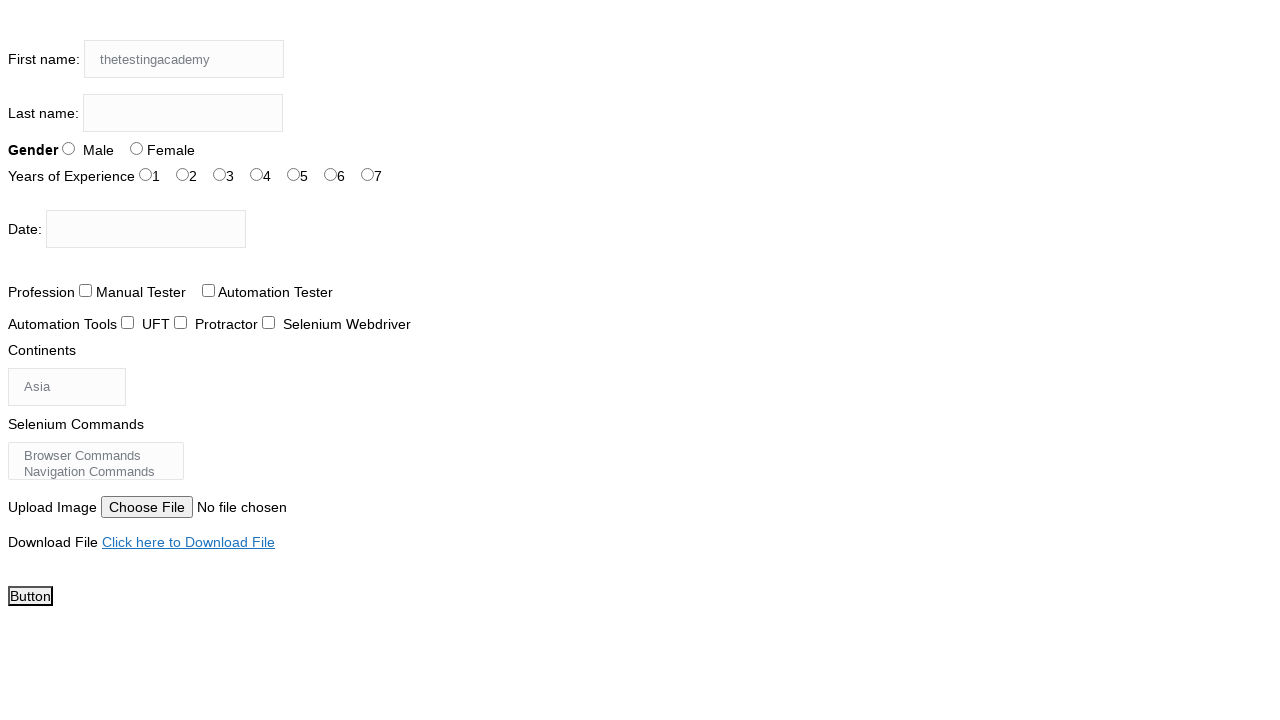

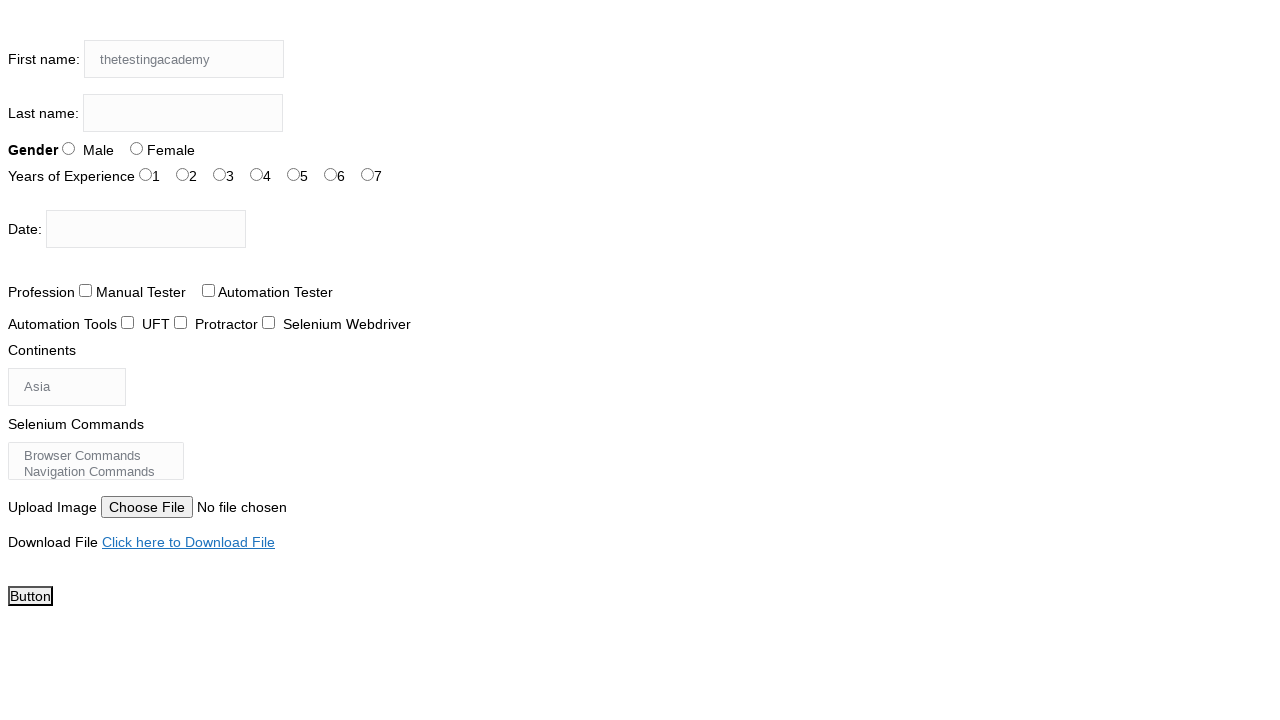